Tests copying text from an iframe popup and submitting it in a form to verify correct handling

Starting URL: https://www.qa-practice.com/elements/popup/iframe_popup

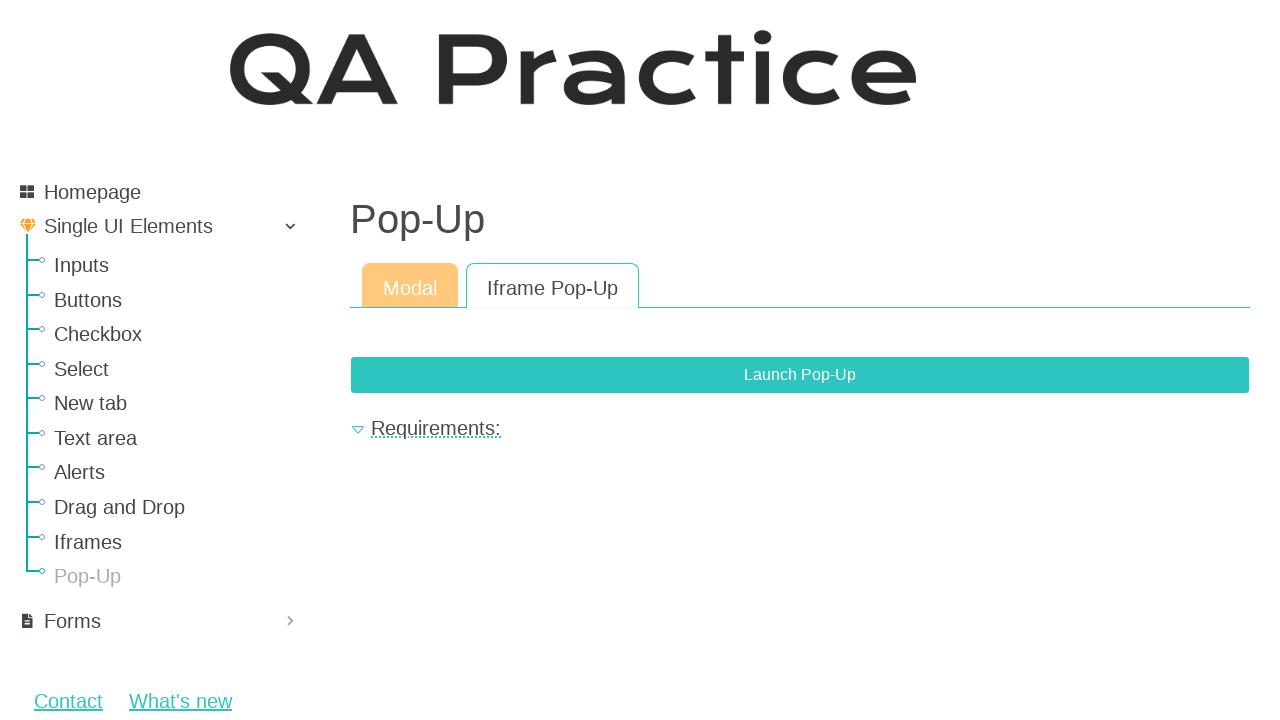

Clicked button to open iframe popup at (800, 375) on button[type="button"]
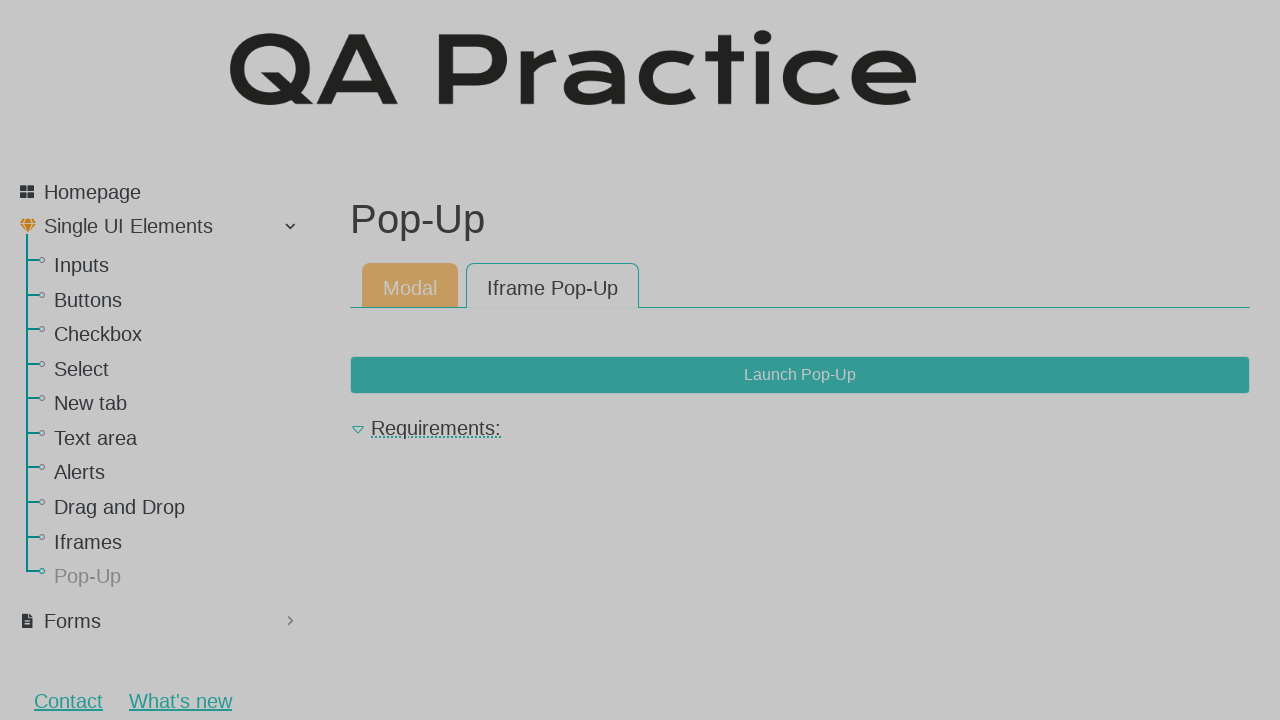

Located iframe on page
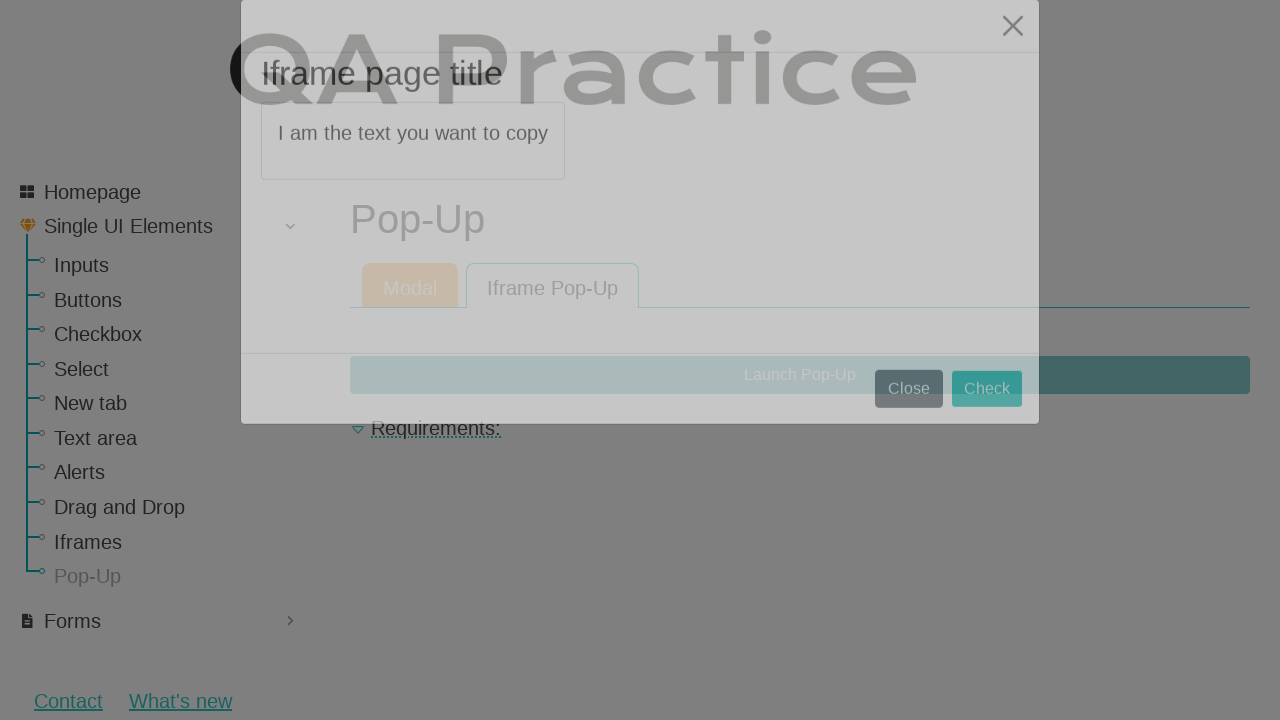

Located text element inside iframe
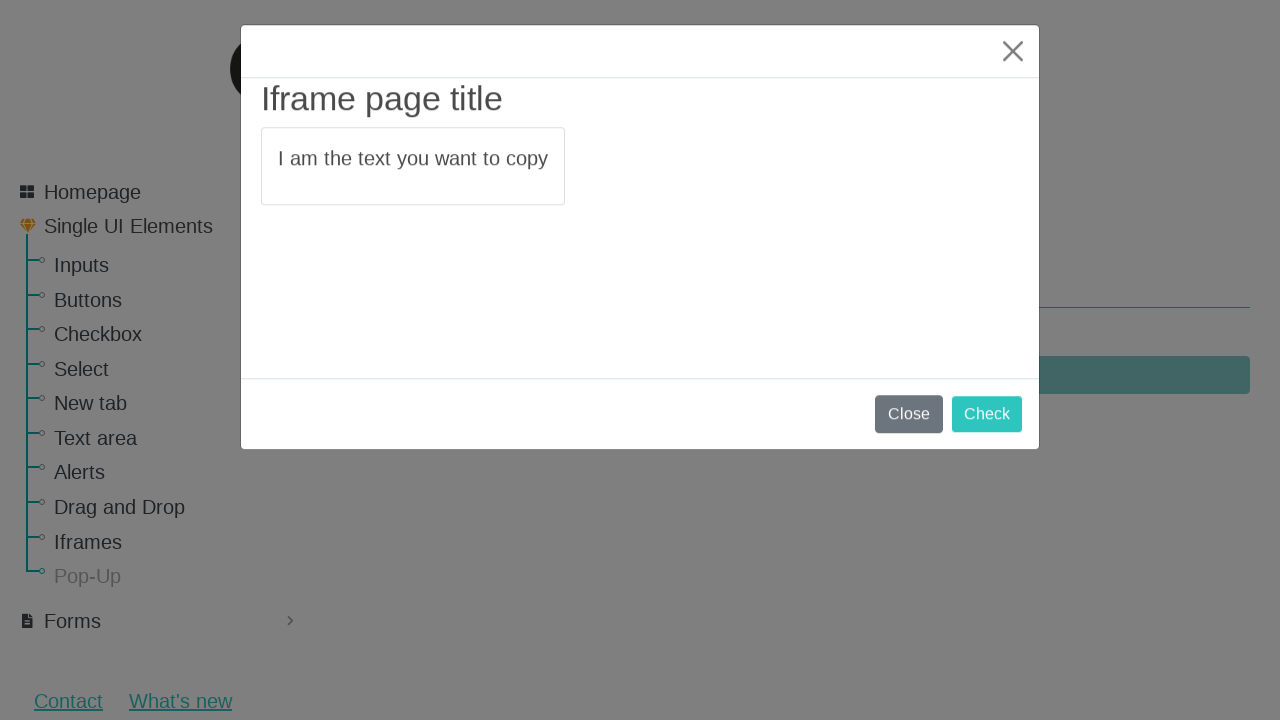

Extracted text from iframe: 'I am the text you want to copy'
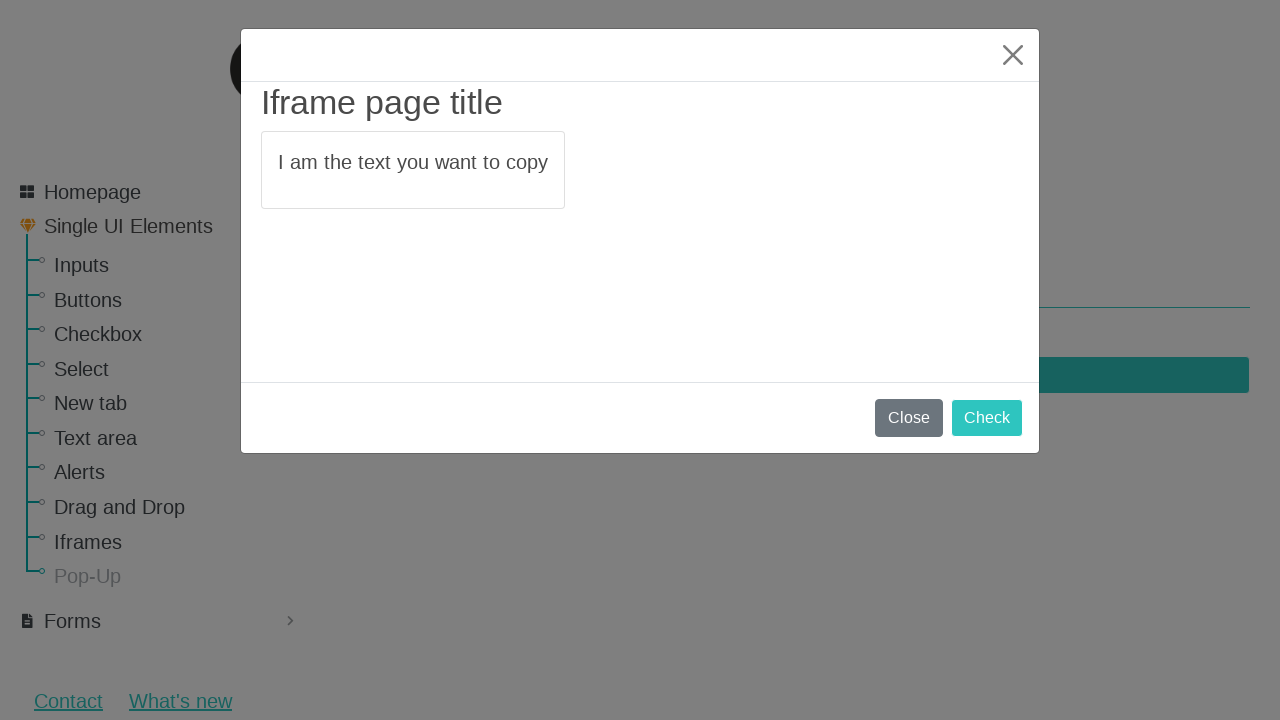

Clicked button to close iframe popup at (987, 418) on button[form="empty-form"]
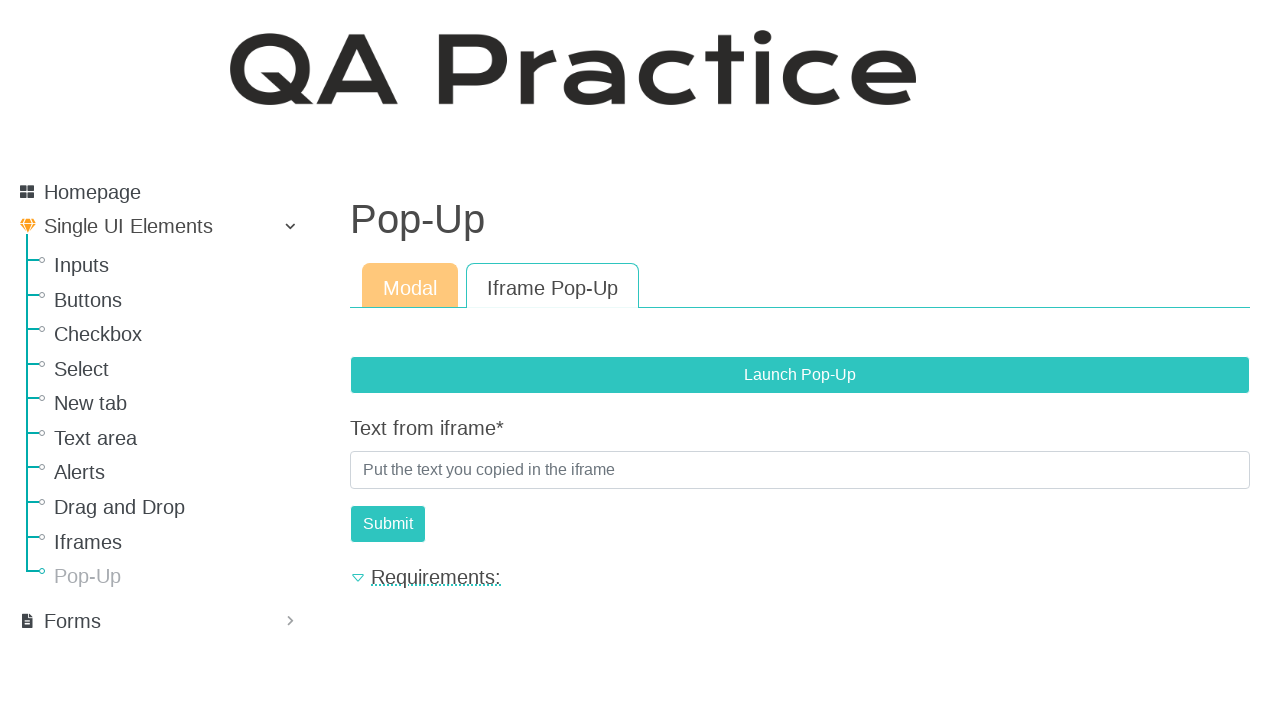

Located text input field on form
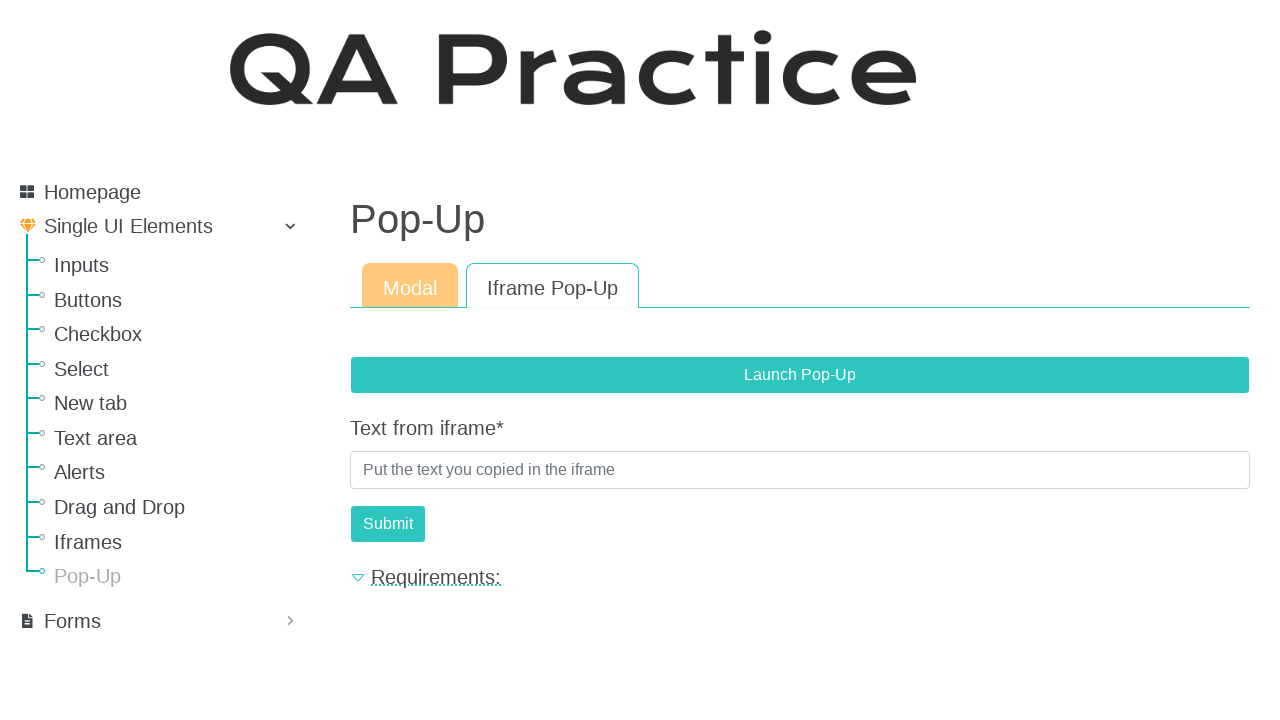

Text input field is now visible
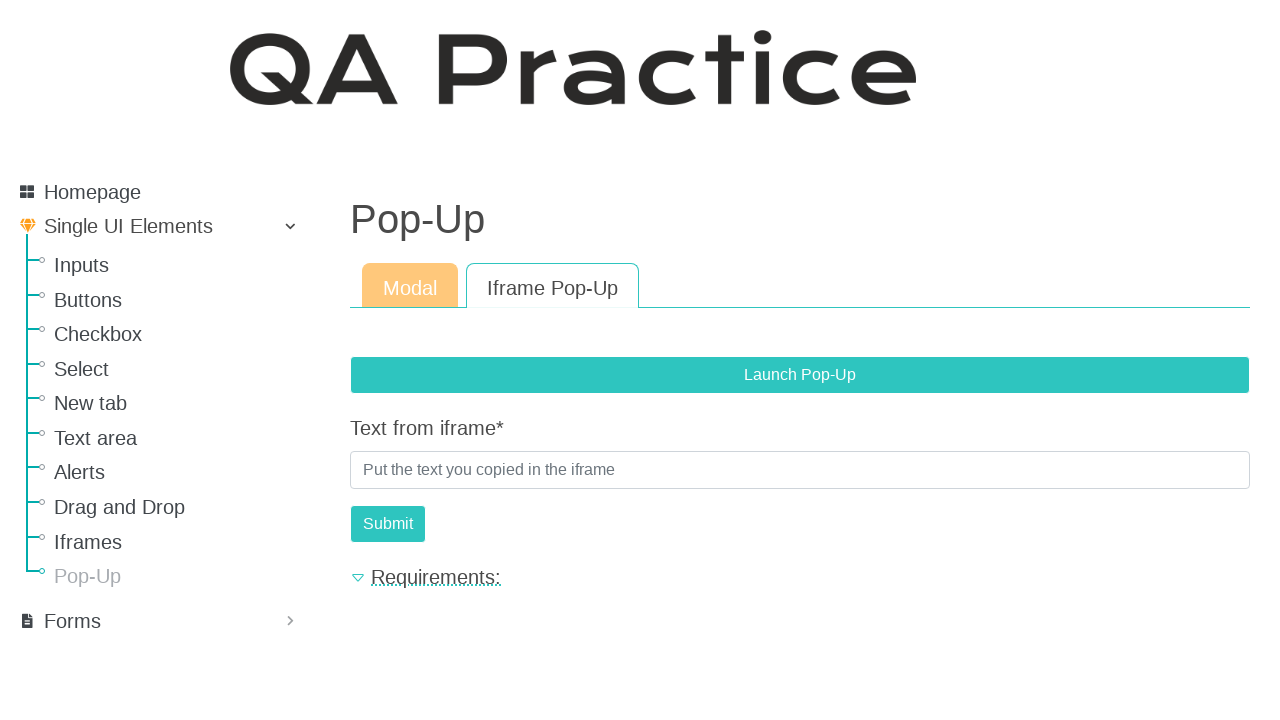

Filled text input with copied text: 'I am the text you want to copy' on [name="text_from_iframe"]
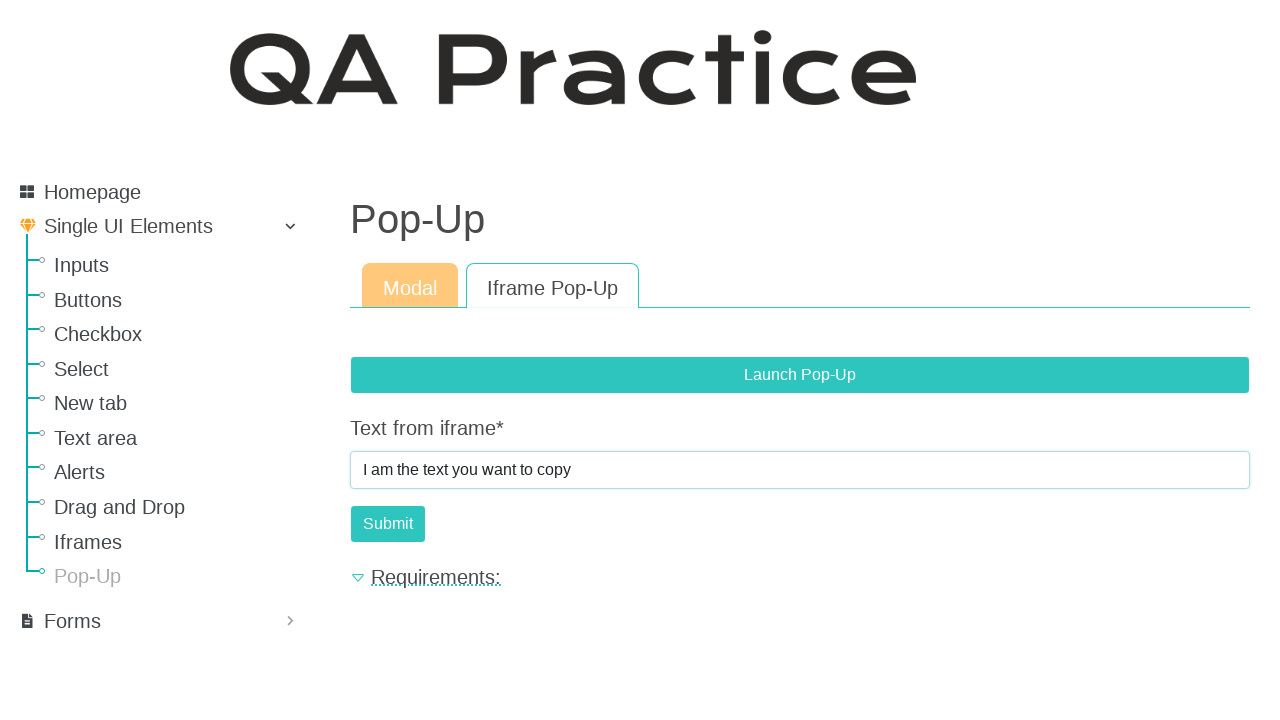

Clicked submit button to submit form at (388, 524) on [name="submit"]
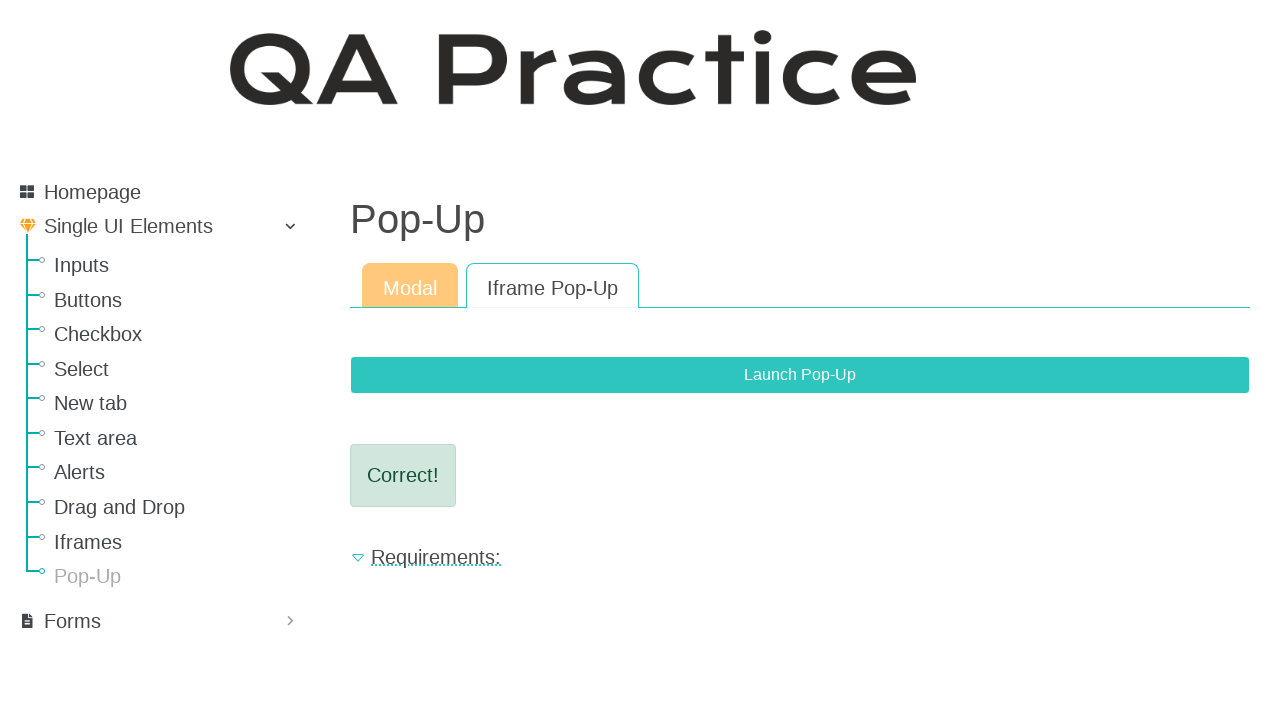

Located result element for verification
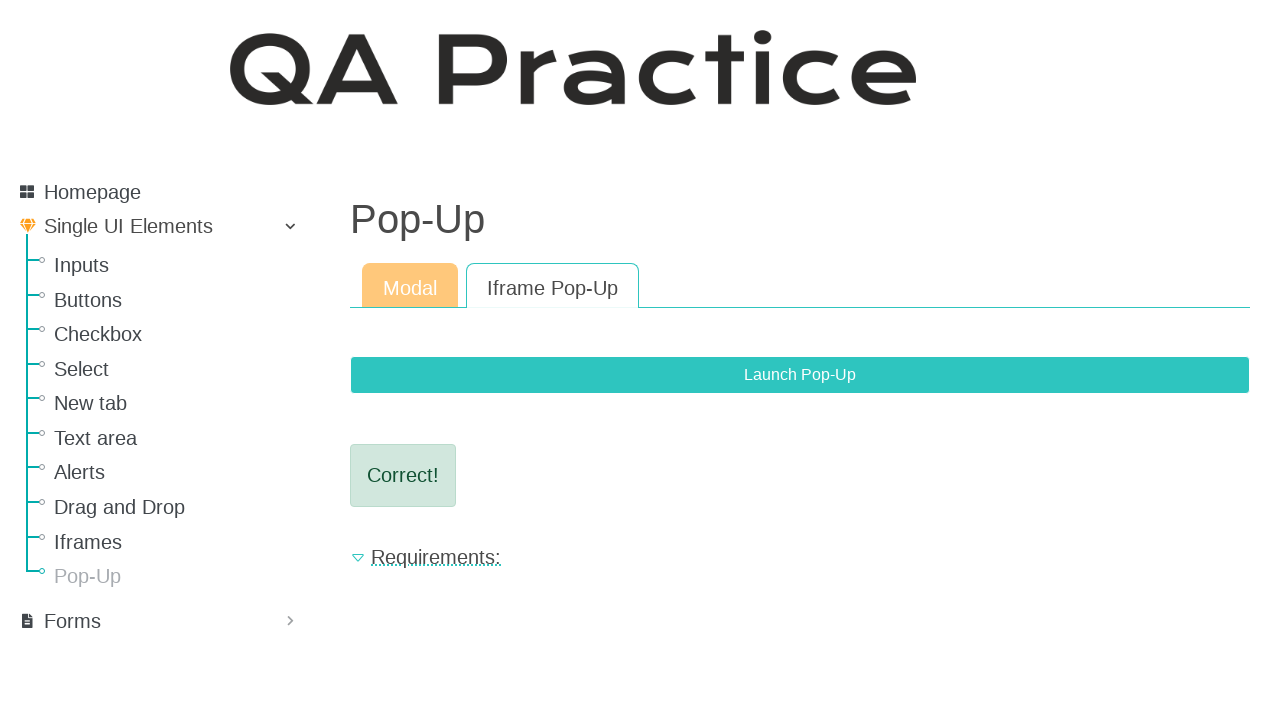

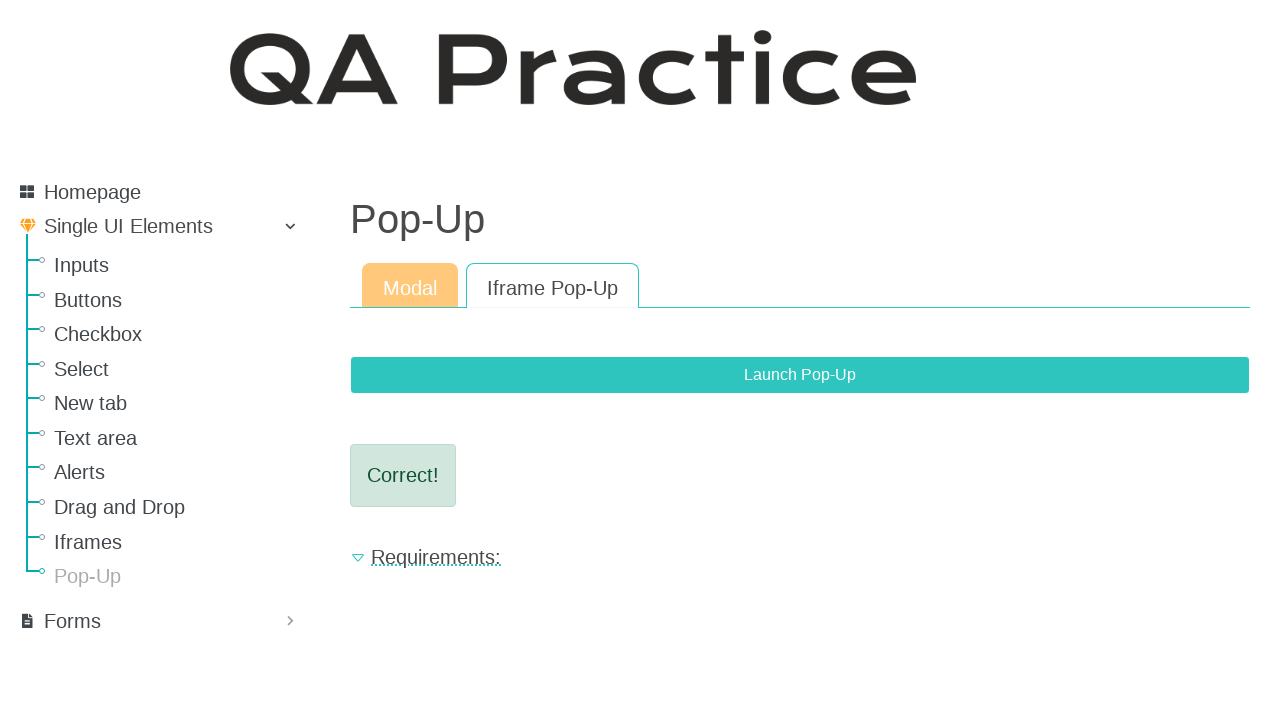